Tests browser backward navigation functionality

Starting URL: https://www.leafground.com

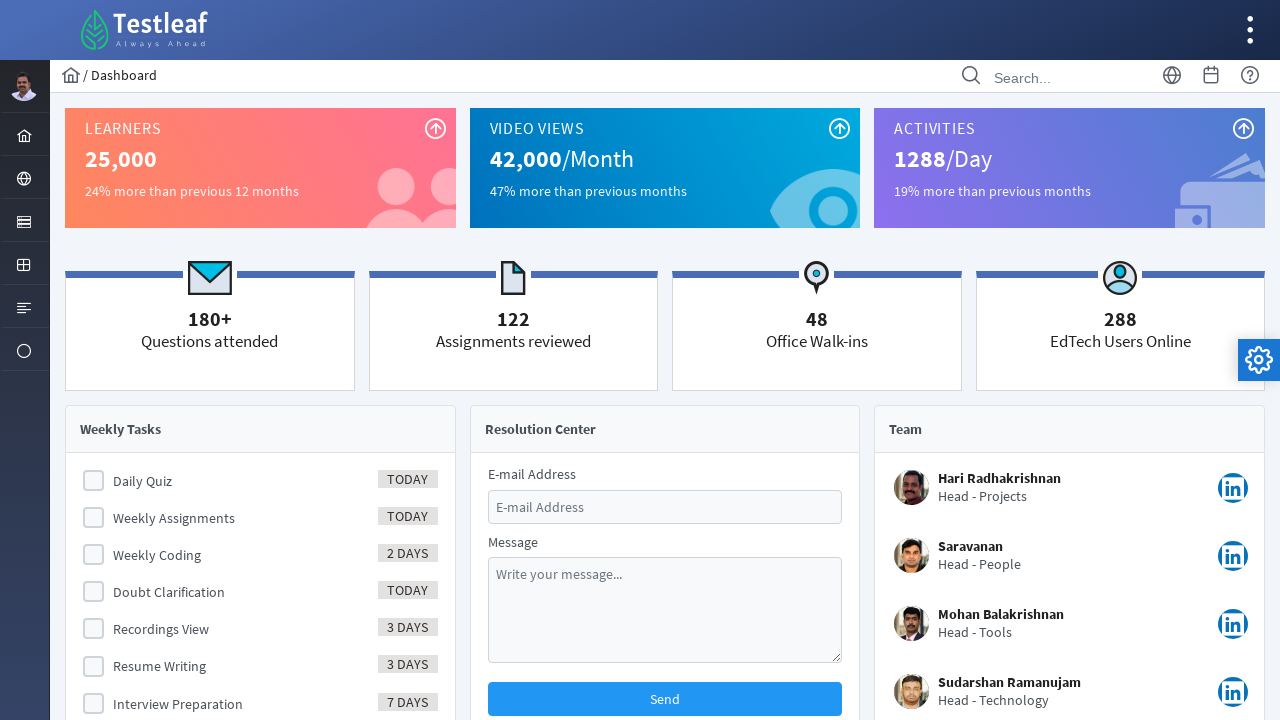

Navigated backward in browser history
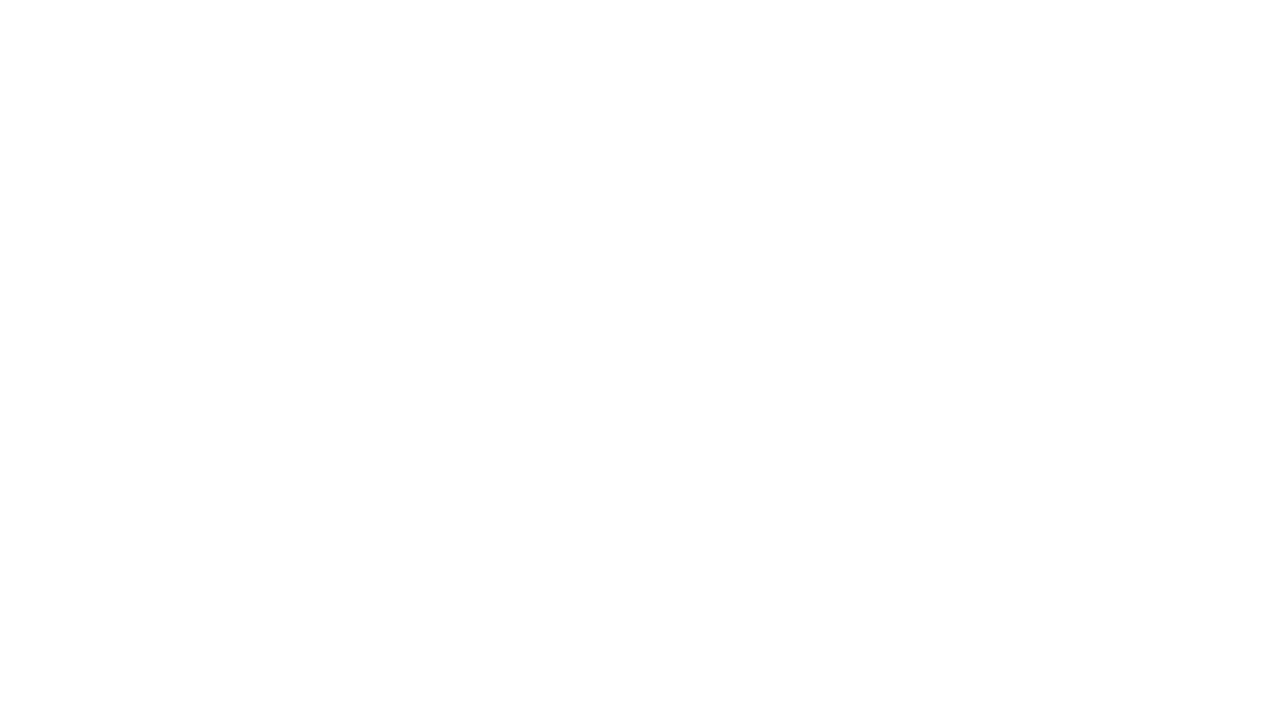

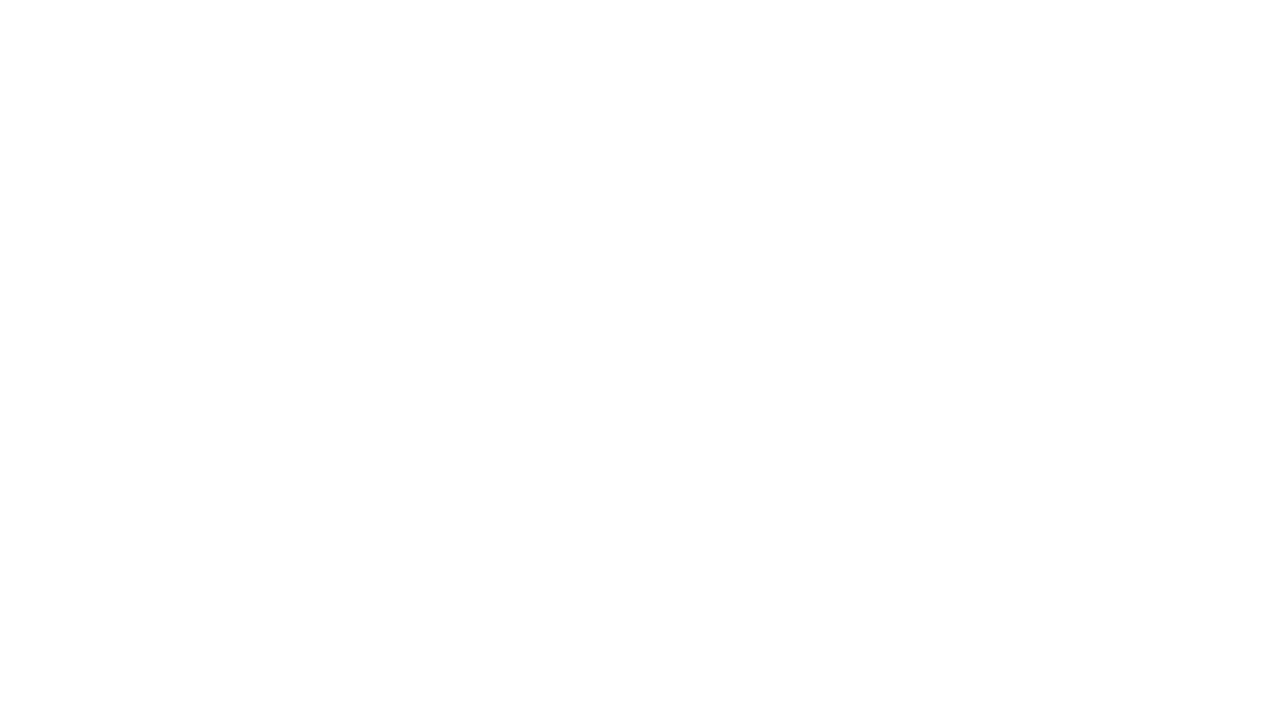